Tests the video page dropdown menu functionality by clicking the download options dropdown and verifying the dropdown body loads with download links.

Starting URL: https://www.jw.org/finder?srcid=jwlshare&wtlocale=E&lank=docid-502100025_1_VIDEO

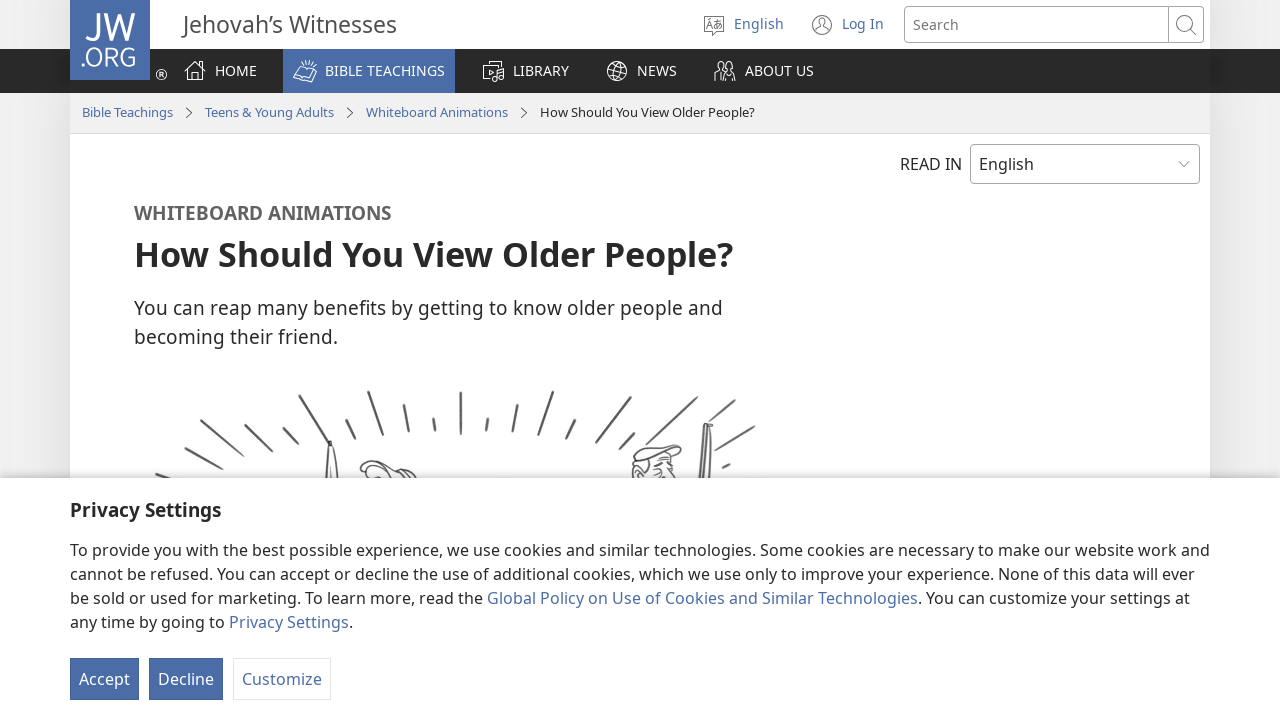

Waited for dropdown menu to be present
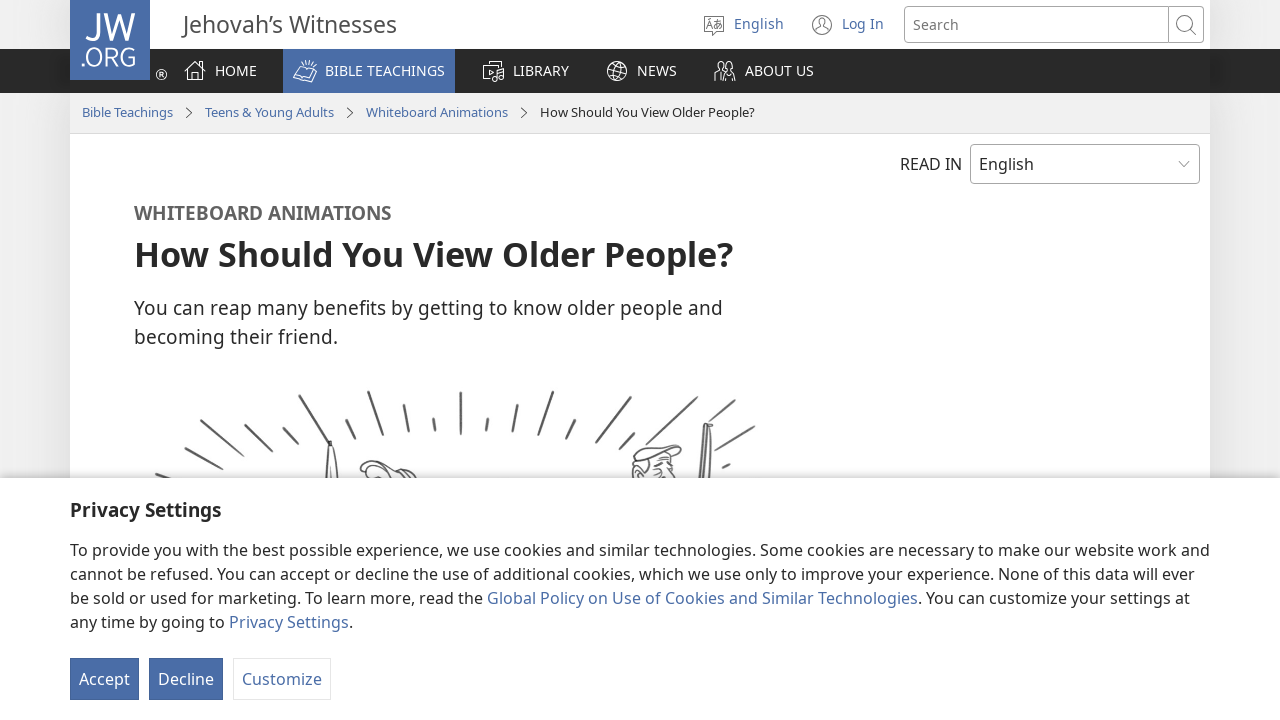

Scrolled dropdown menu into view
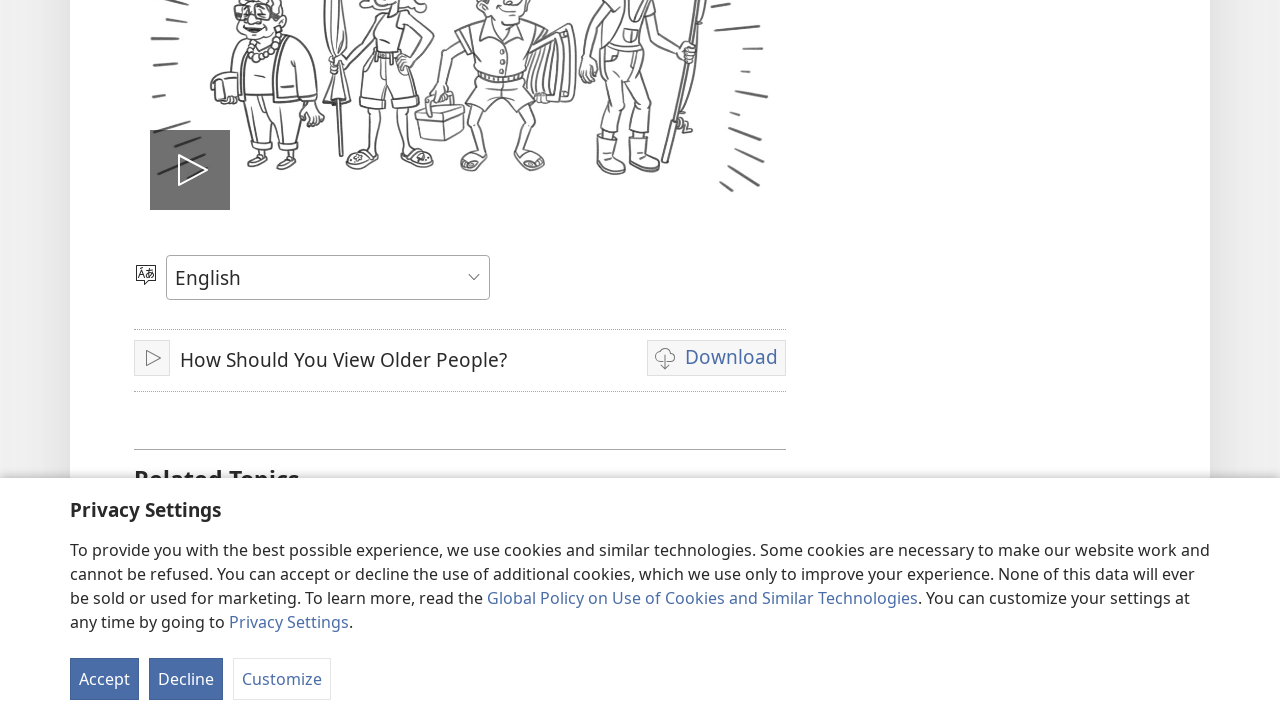

Clicked dropdown menu to expand download options
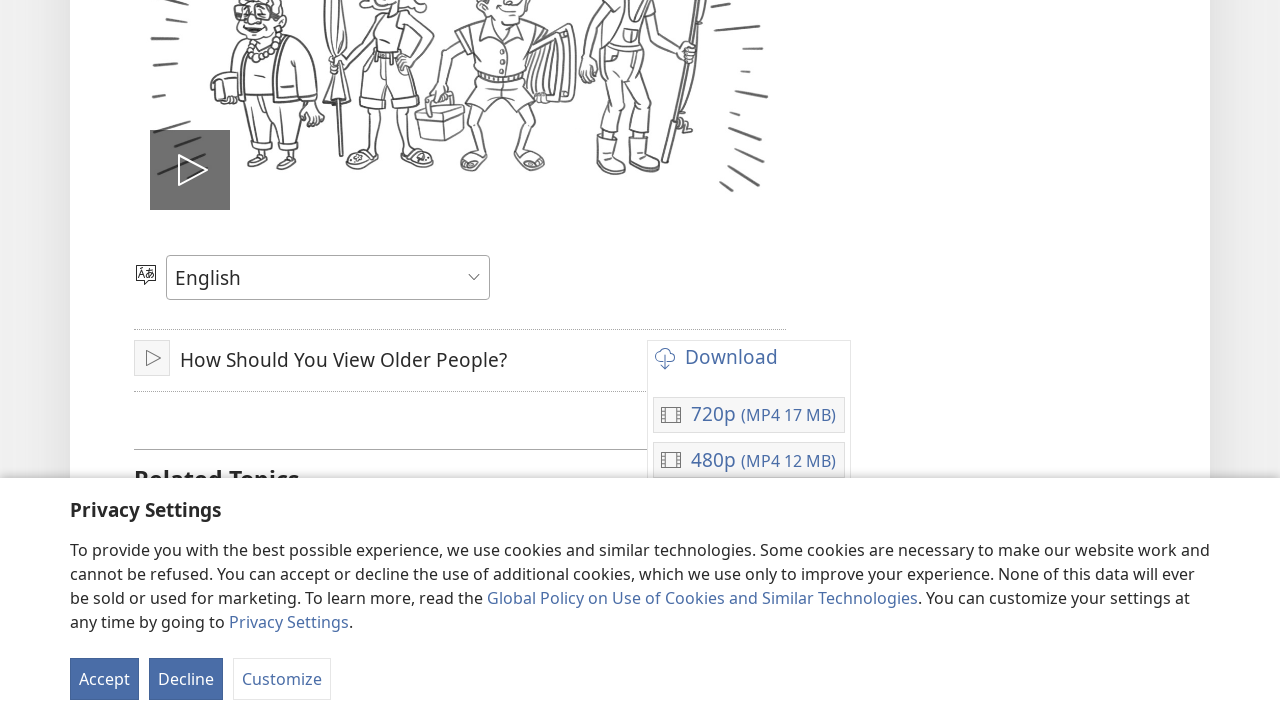

Dropdown body loaded with download options
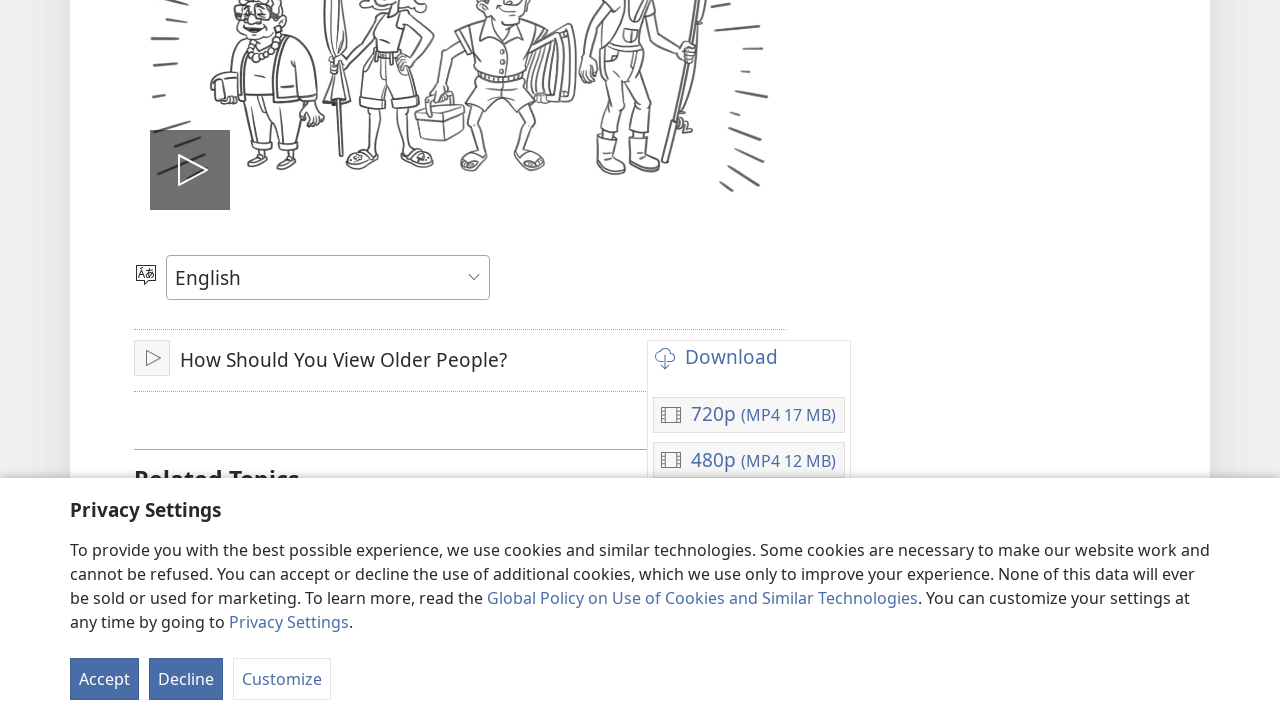

Verified download links are present in dropdown body
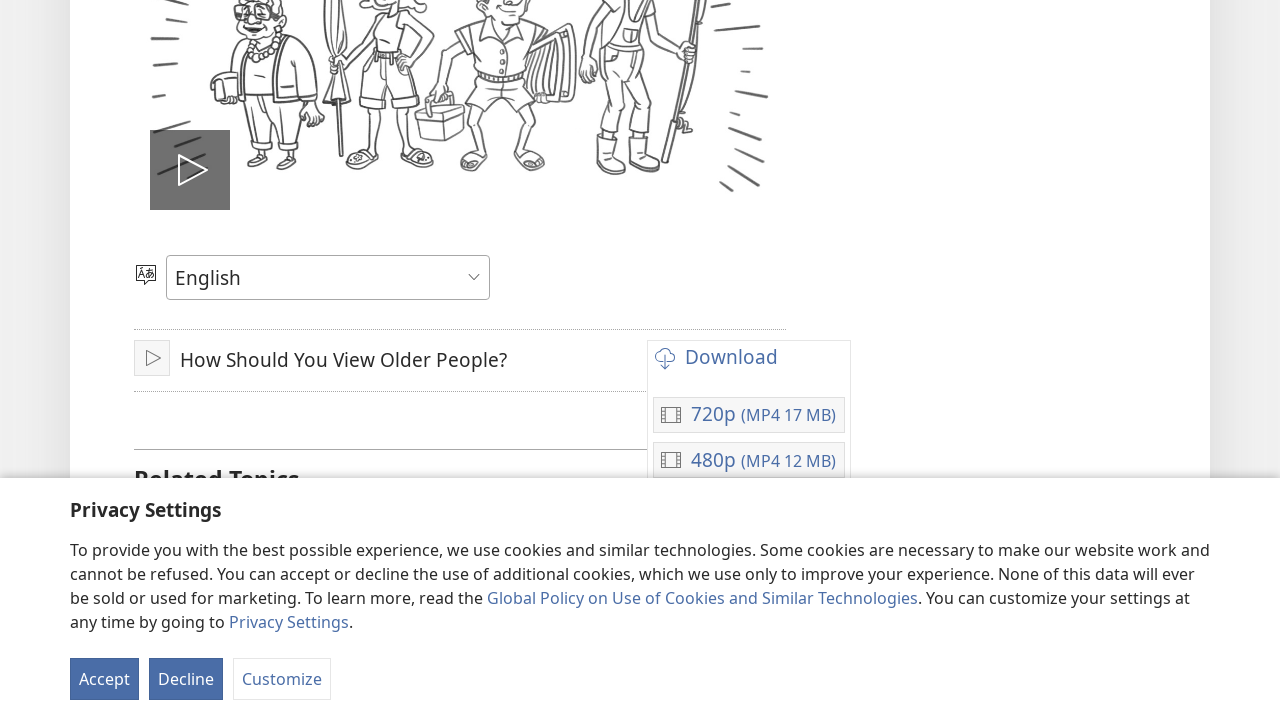

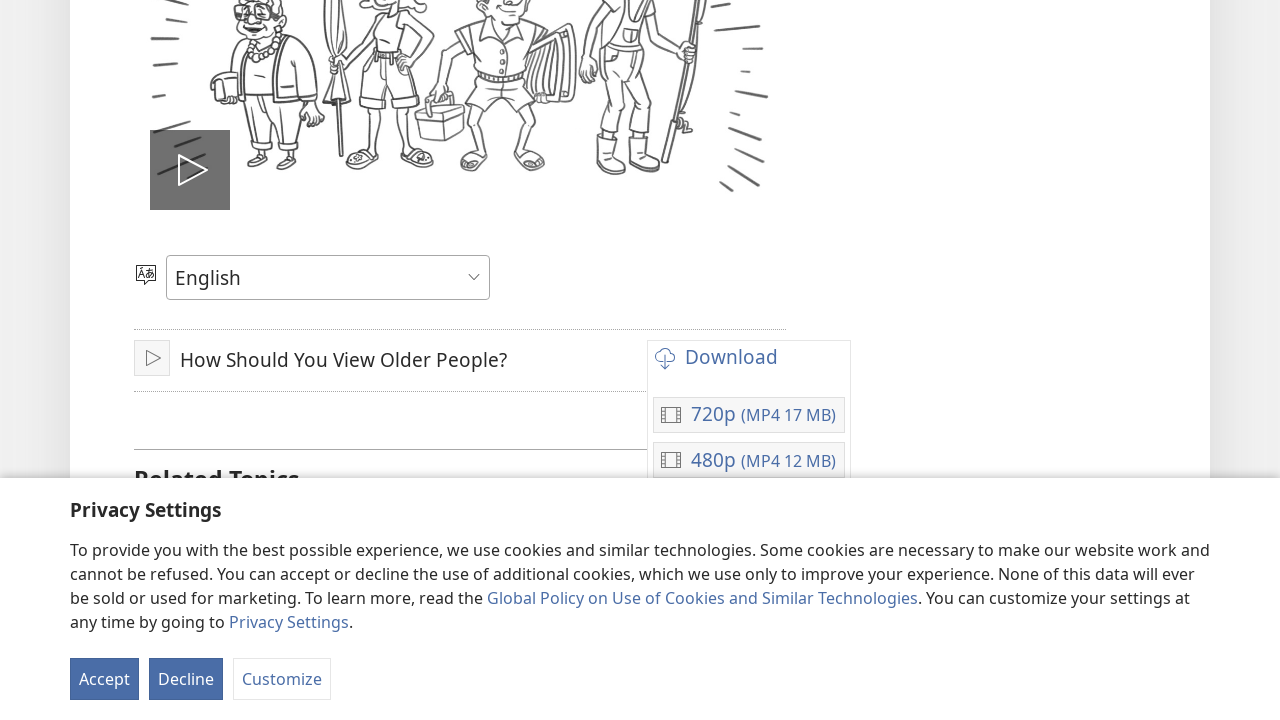